Tests JavaScript prompt functionality by switching to an iframe, clicking a button to trigger a prompt dialog, entering a name, accepting the prompt, and verifying the entered name is displayed on the page.

Starting URL: https://www.w3schools.com/js/tryit.asp?filename=tryjs_prompt

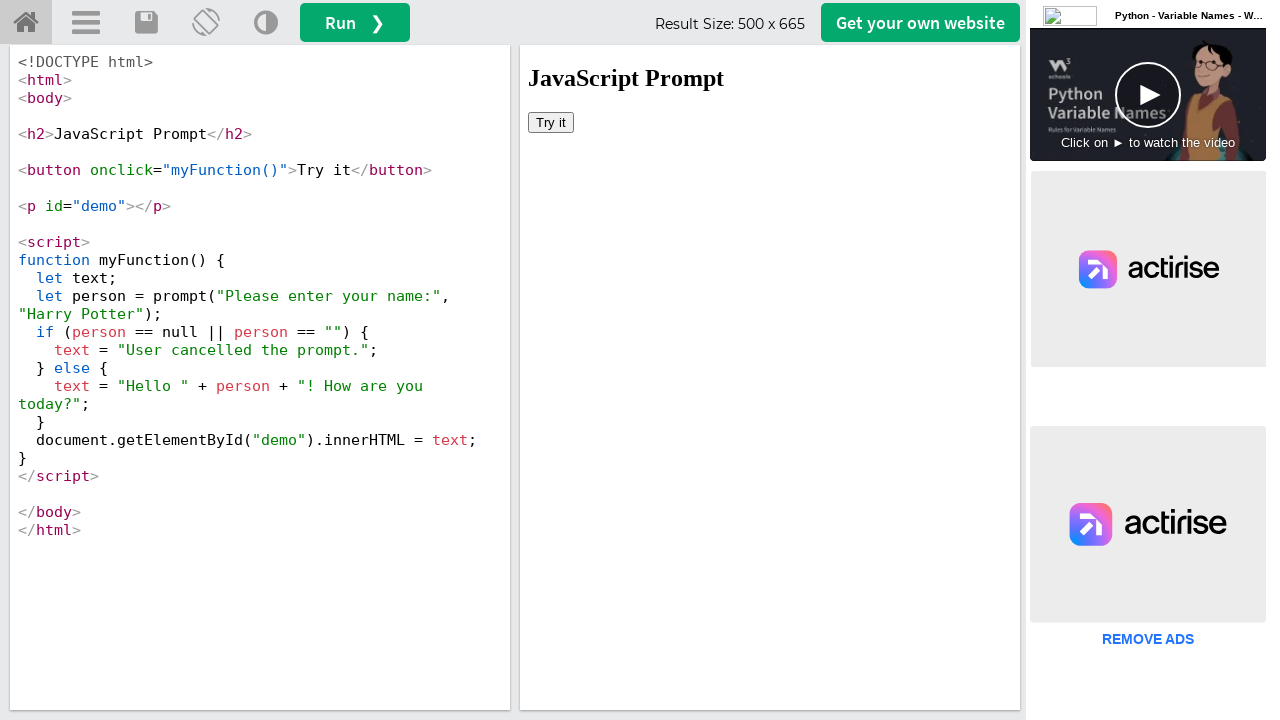

Located iframe with ID 'iframeResult'
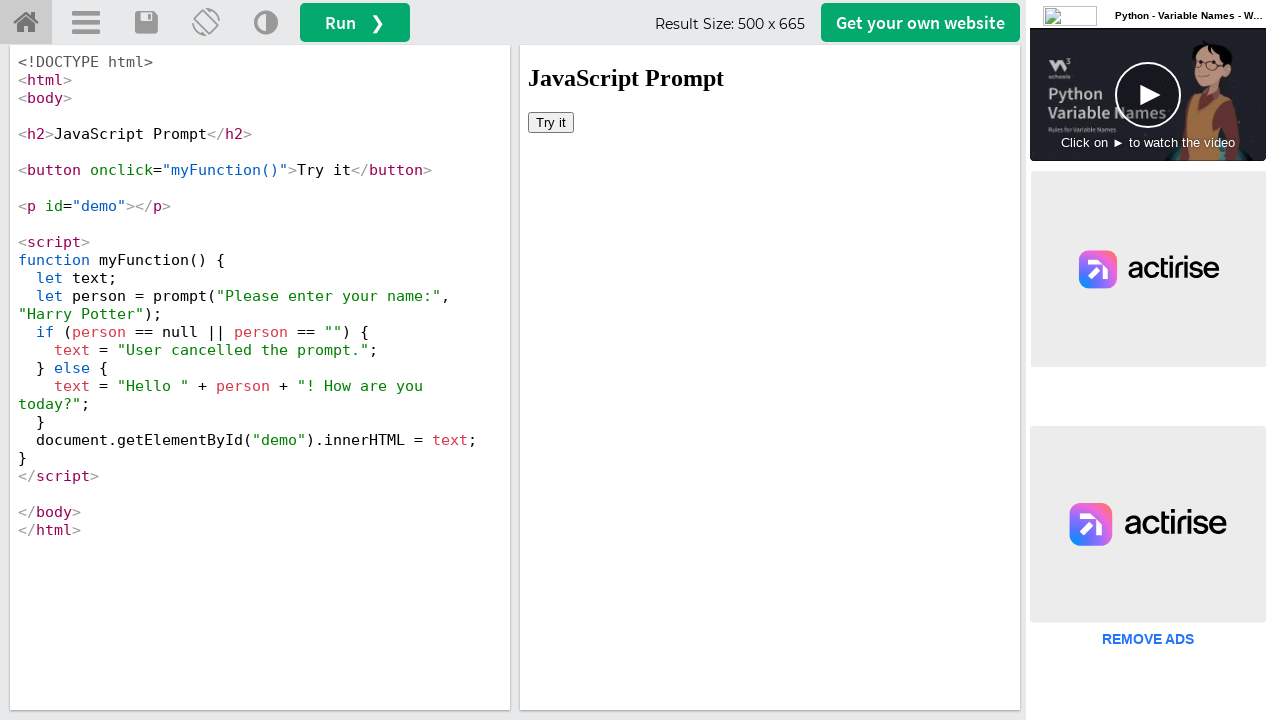

Set up dialog handler to accept prompt with 'Vikram'
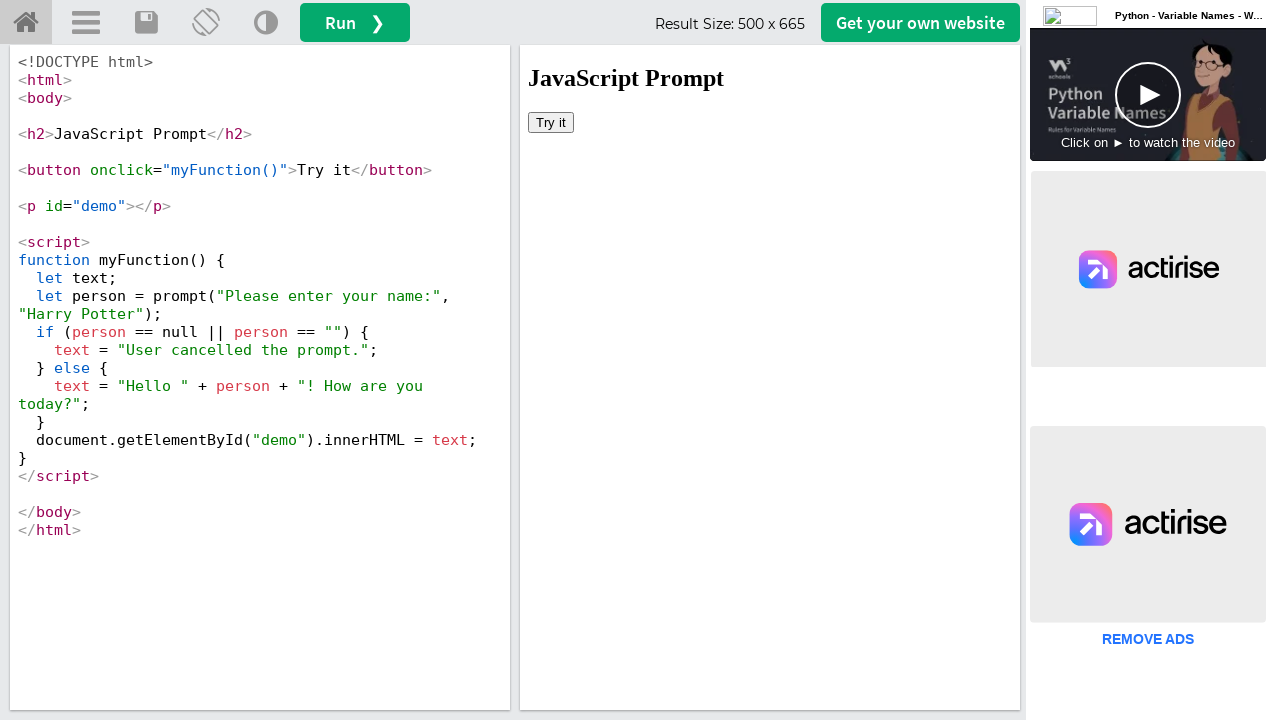

Clicked button in iframe to trigger prompt dialog at (551, 122) on #iframeResult >> internal:control=enter-frame >> body > button
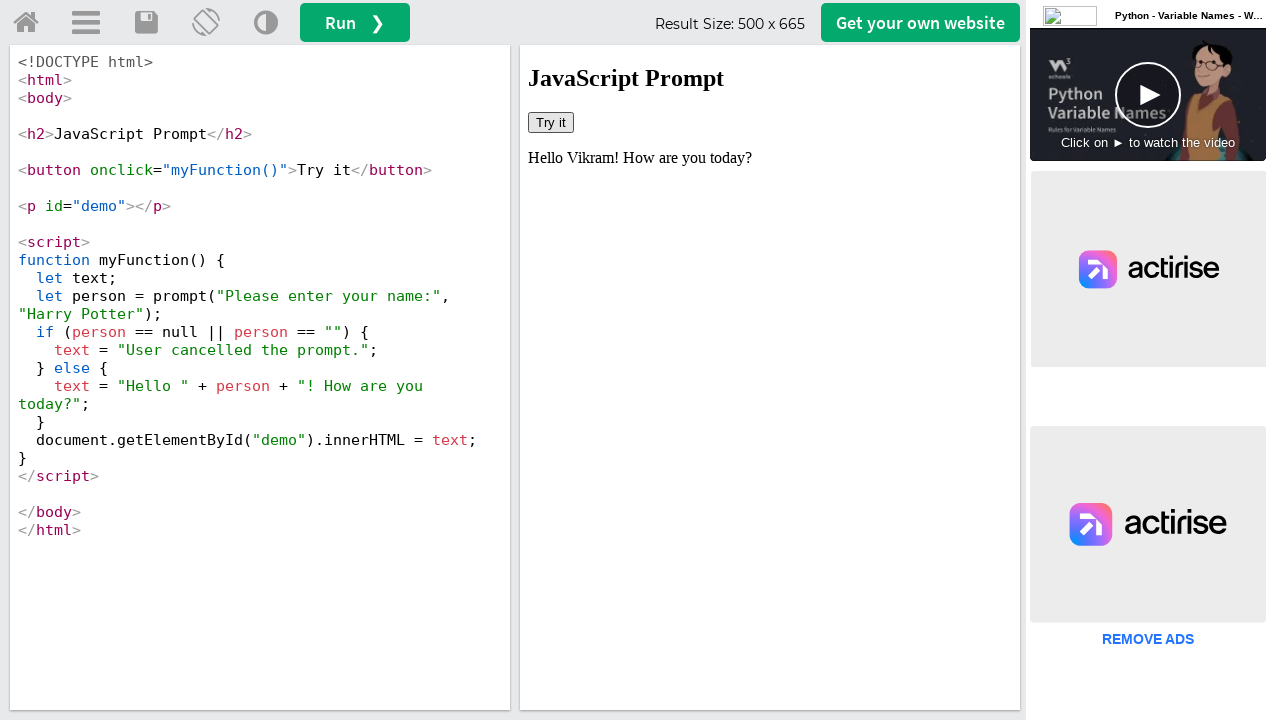

Retrieved text content from result element '#demo'
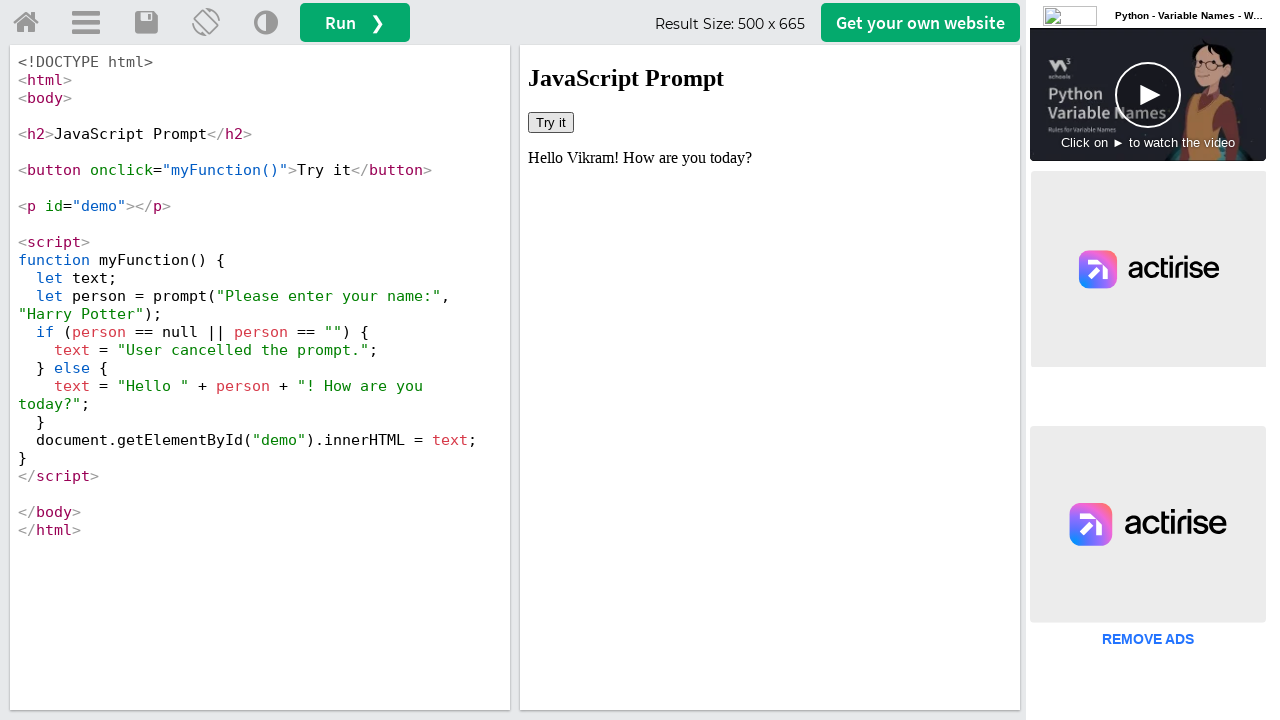

Verified that 'Vikram' is present in the result text
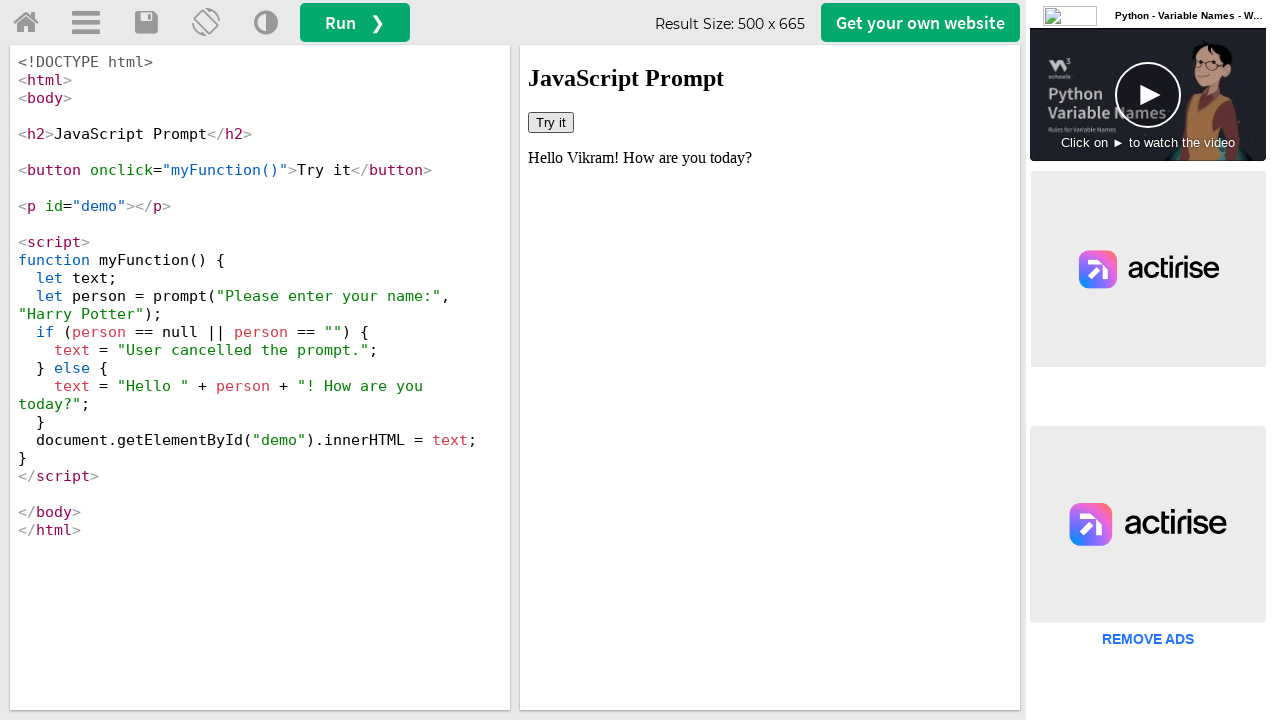

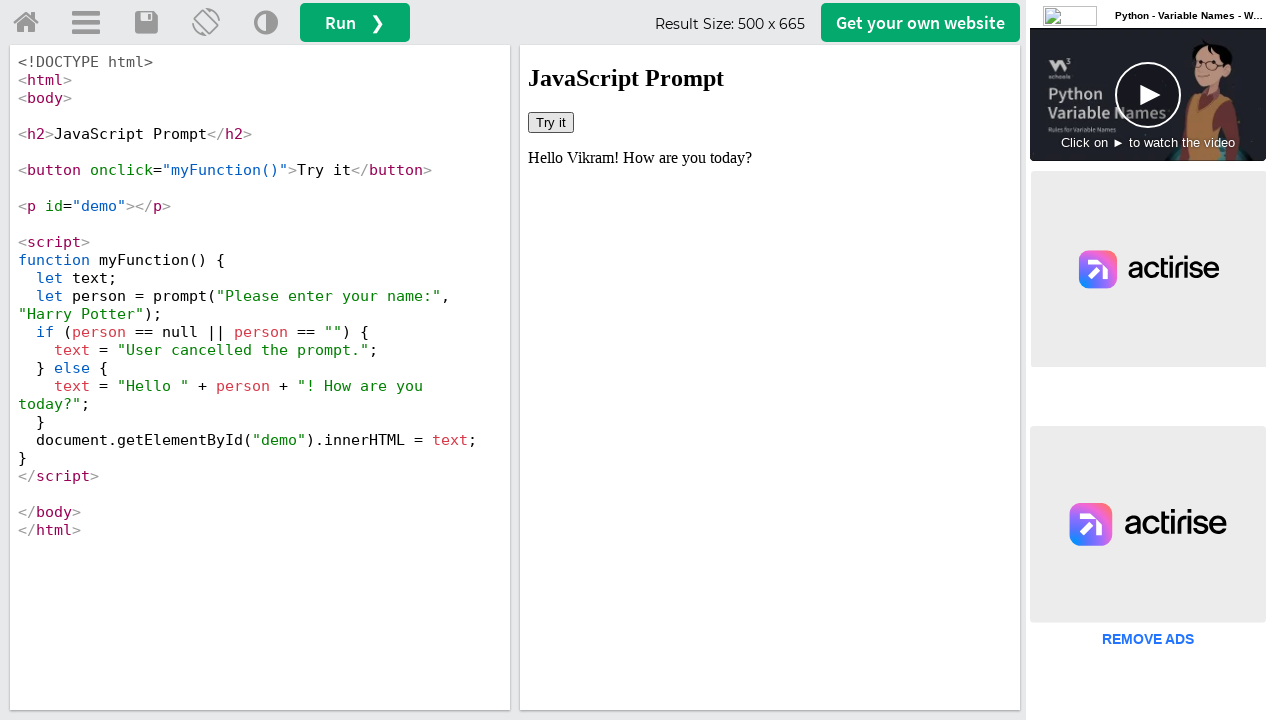